Tests Angular Syncfusion dropdown by selecting different sports options from a custom dropdown

Starting URL: https://ej2.syncfusion.com/angular/demos/?_ga=2.262049992.437420821.1575083417-524628264.1575083417#/material/drop-down-list/data-binding

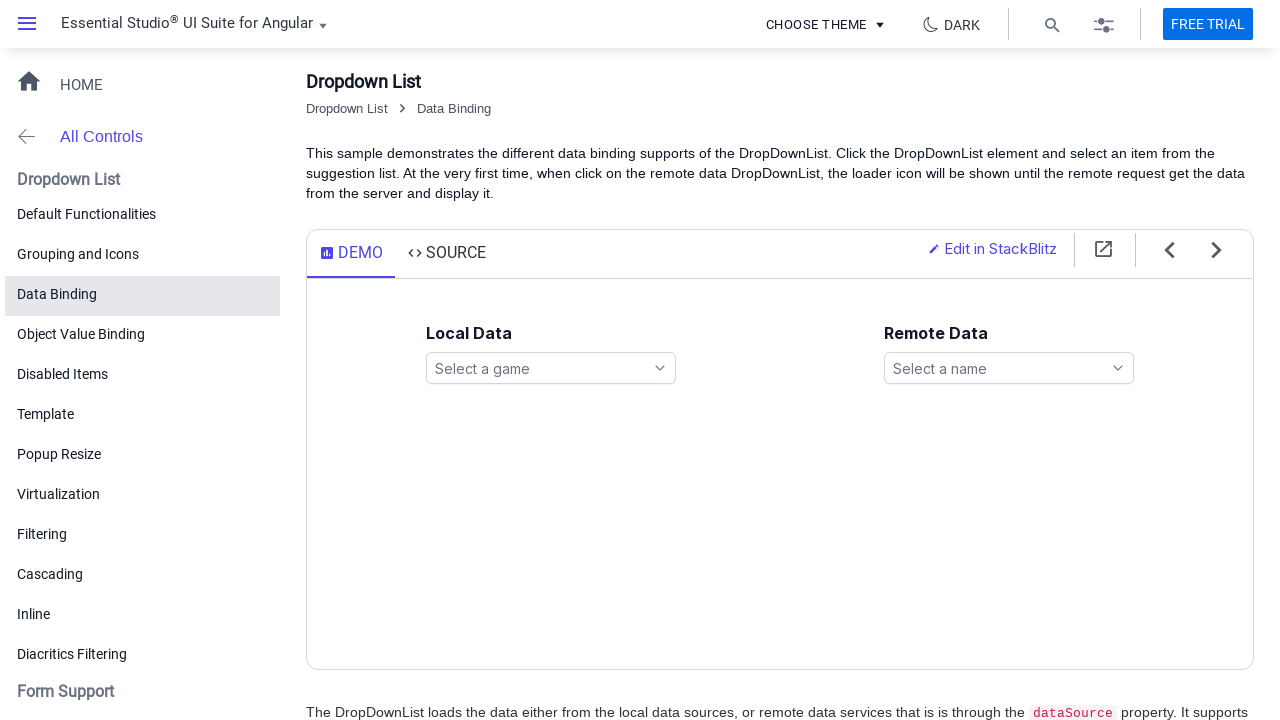

Clicked on games dropdown search icon to open dropdown at (660, 368) on xpath=//ejs-dropdownlist[@id='games']//span[contains(@class,'e-search-icon')]
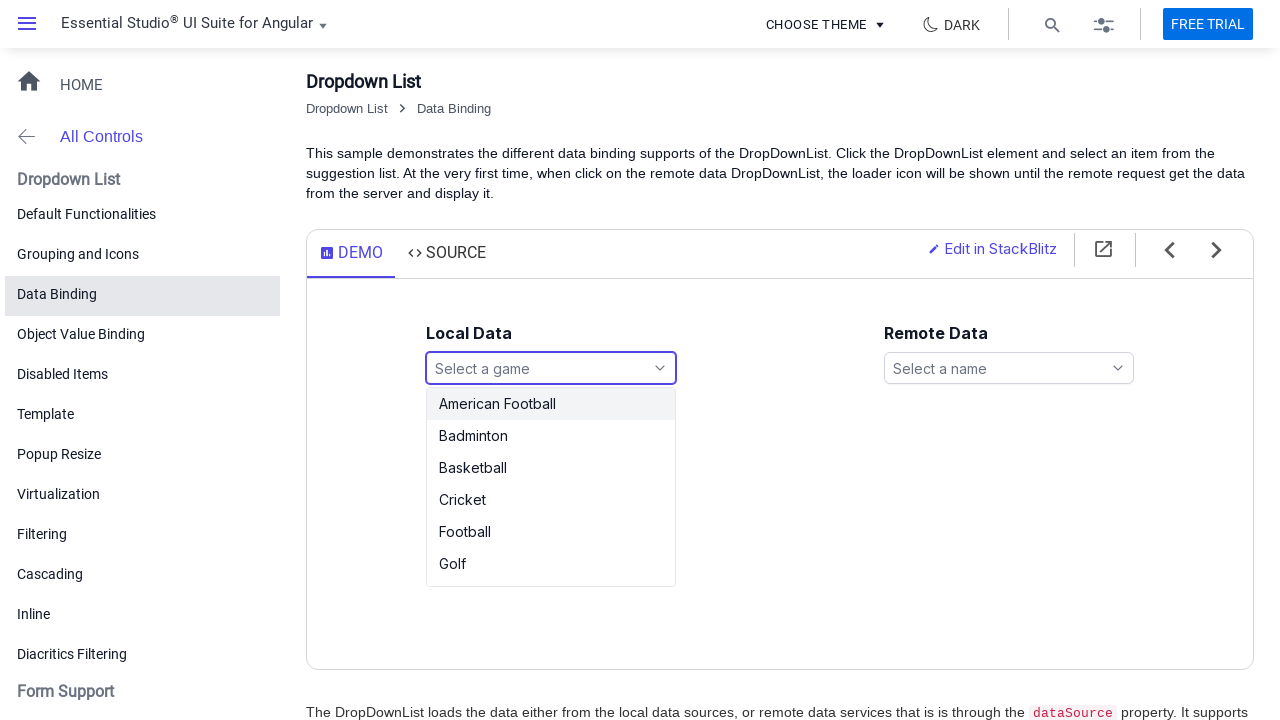

Waited for dropdown list items to load
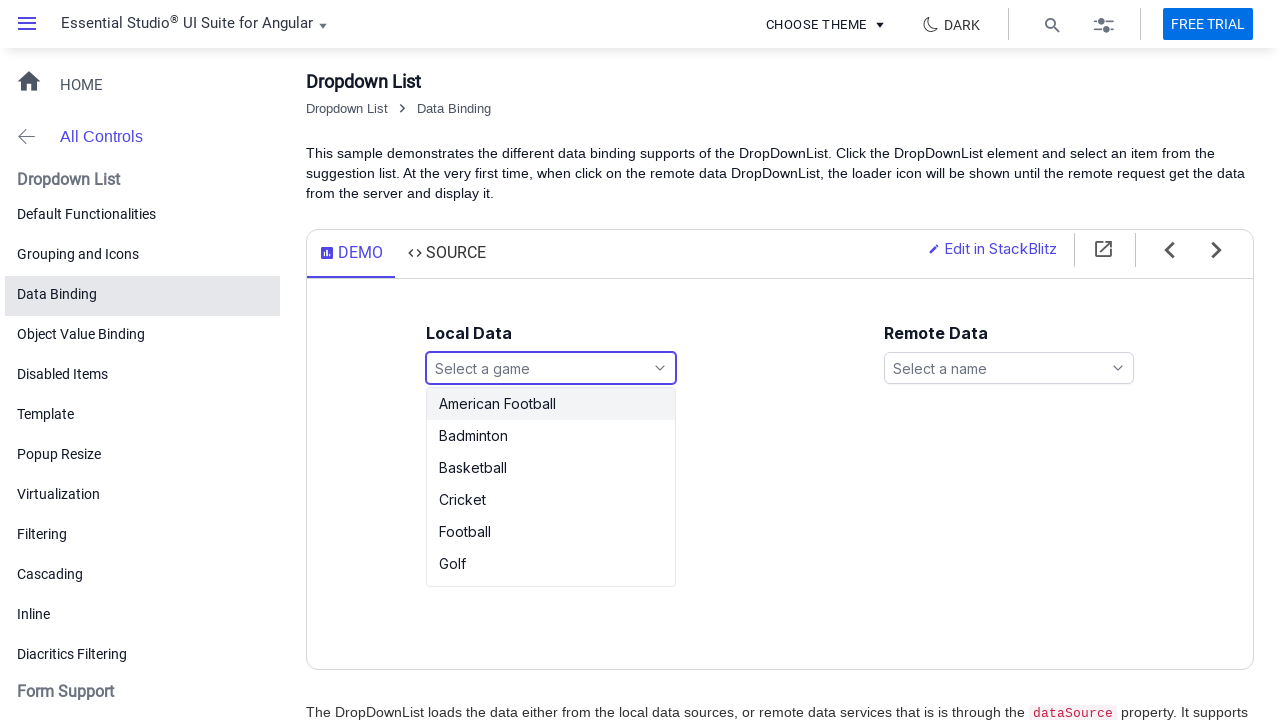

Selected 'Badminton' from dropdown options at (551, 436) on xpath=//div[@id='games_popup']//li[text()='Badminton']
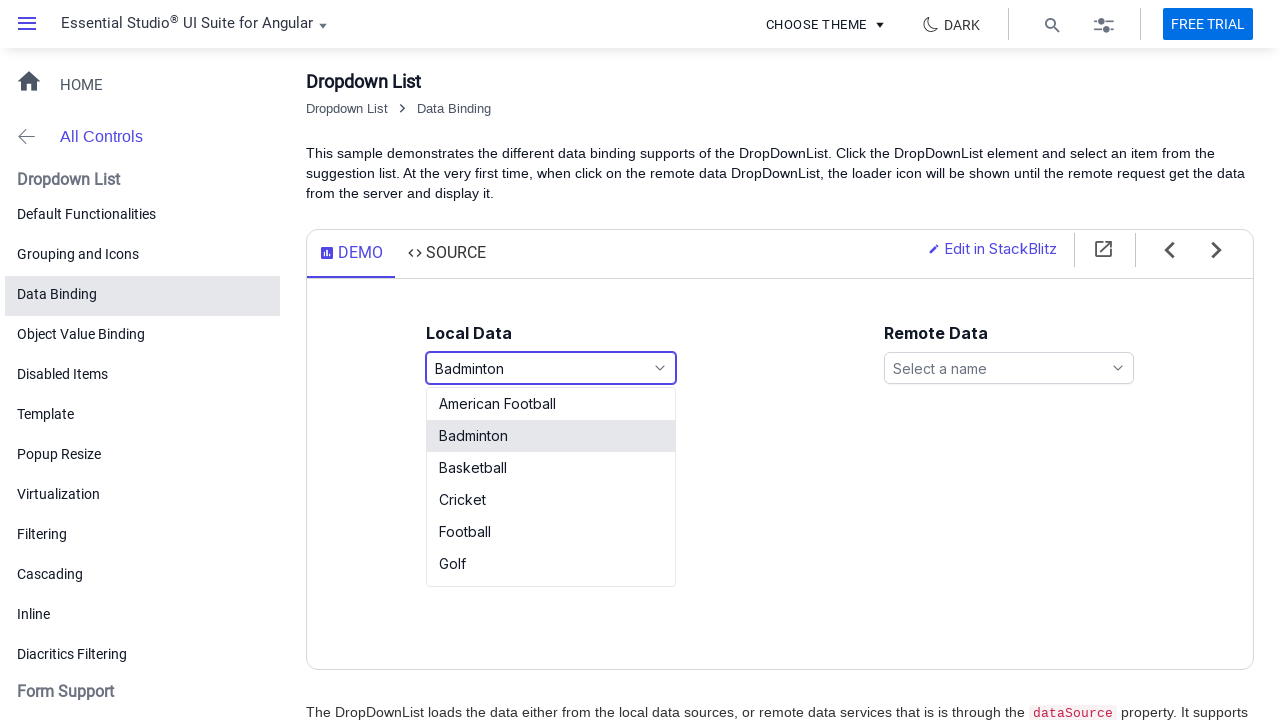

Clicked on games dropdown search icon to open dropdown at (660, 368) on xpath=//ejs-dropdownlist[@id='games']//span[contains(@class,'e-search-icon')]
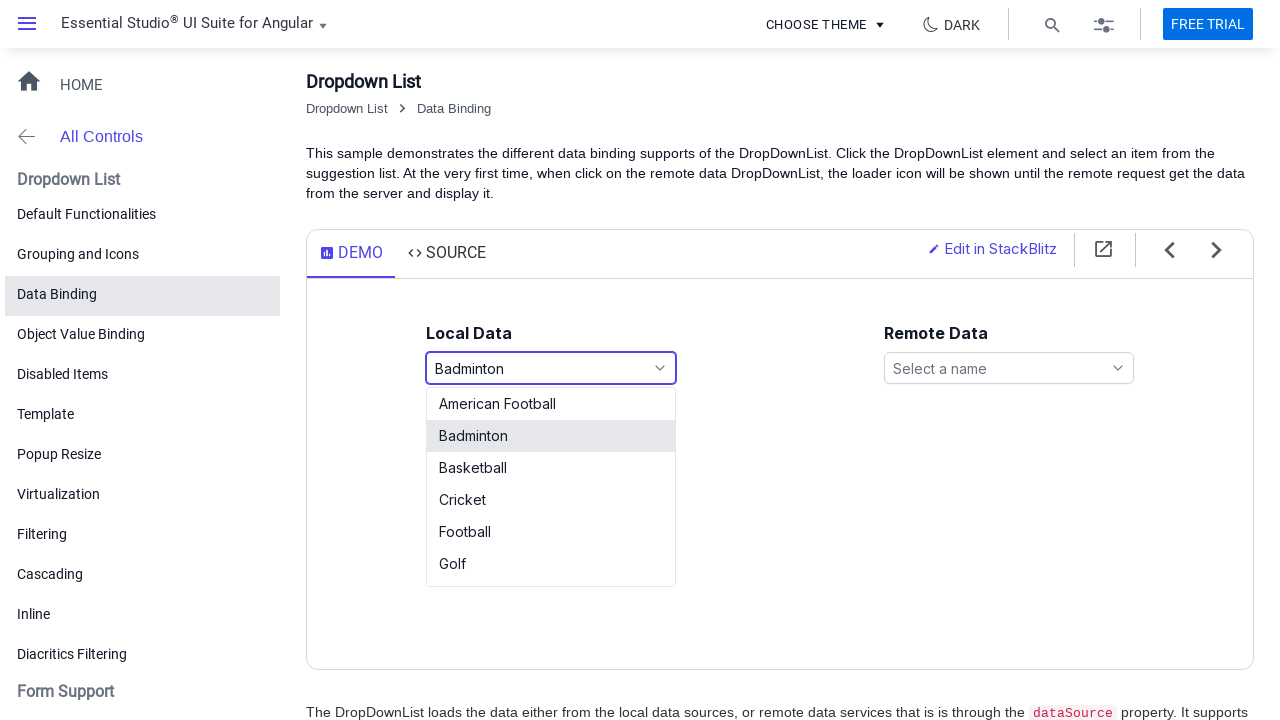

Waited for dropdown list items to load
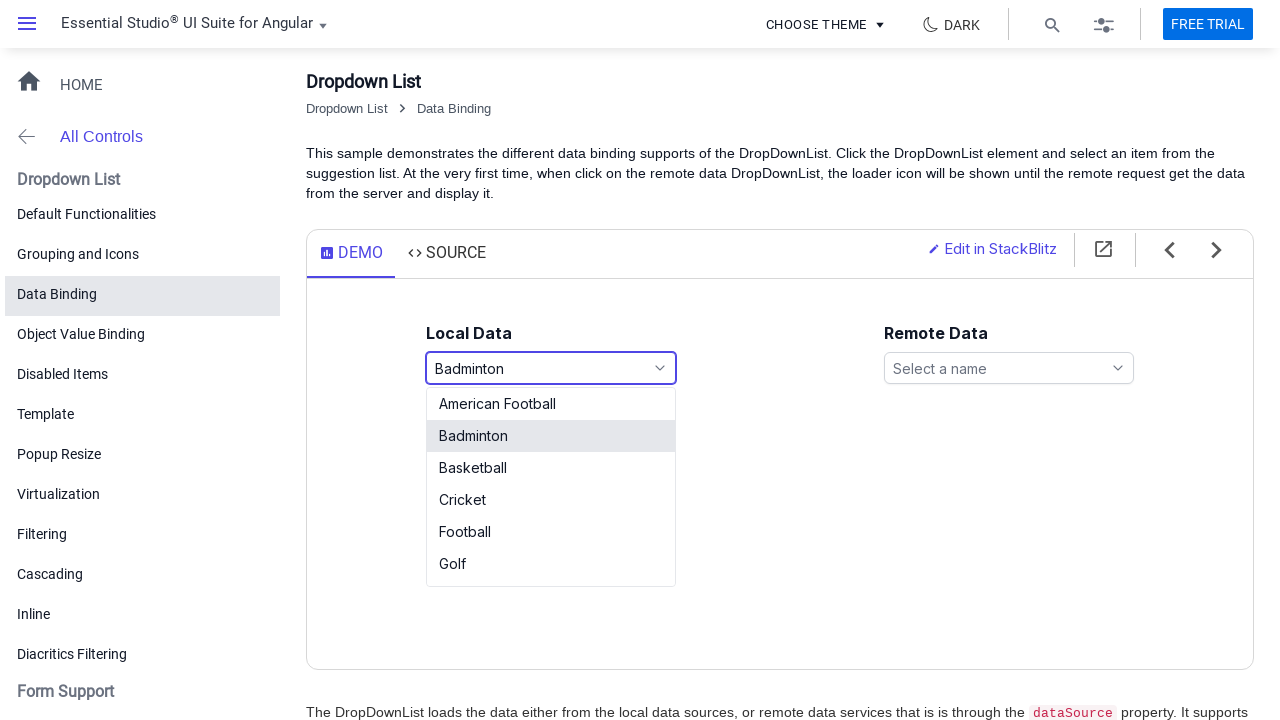

Selected 'Golf' from dropdown options at (551, 564) on xpath=//div[@id='games_popup']//li[text()='Golf']
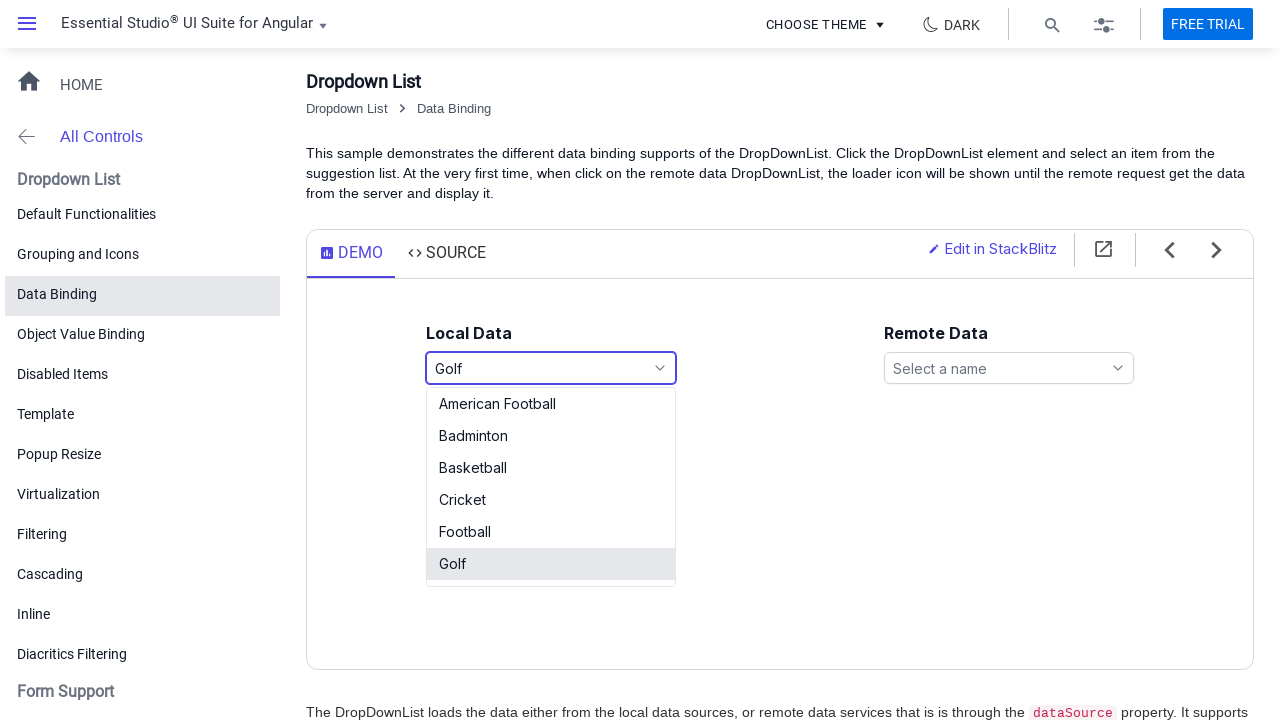

Clicked on games dropdown search icon to open dropdown at (660, 368) on xpath=//ejs-dropdownlist[@id='games']//span[contains(@class,'e-search-icon')]
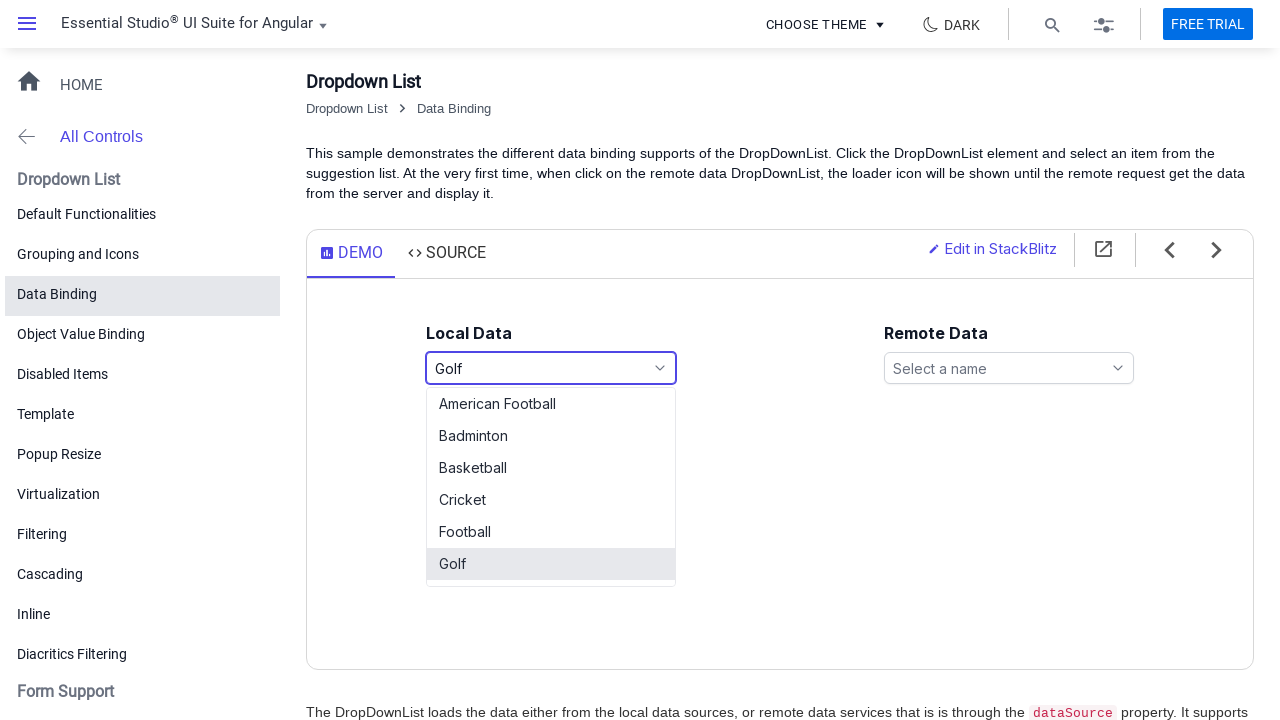

Waited for dropdown list items to load
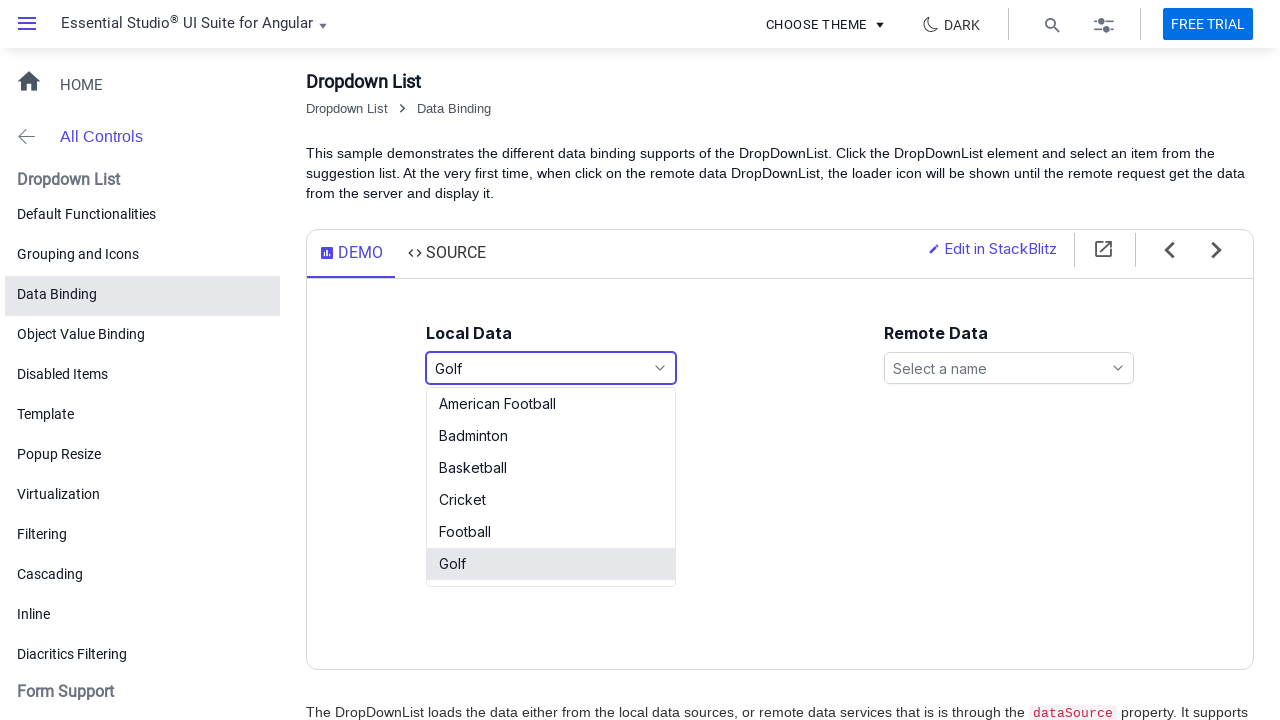

Selected 'Snooker' from dropdown options at (551, 538) on xpath=//div[@id='games_popup']//li[text()='Snooker']
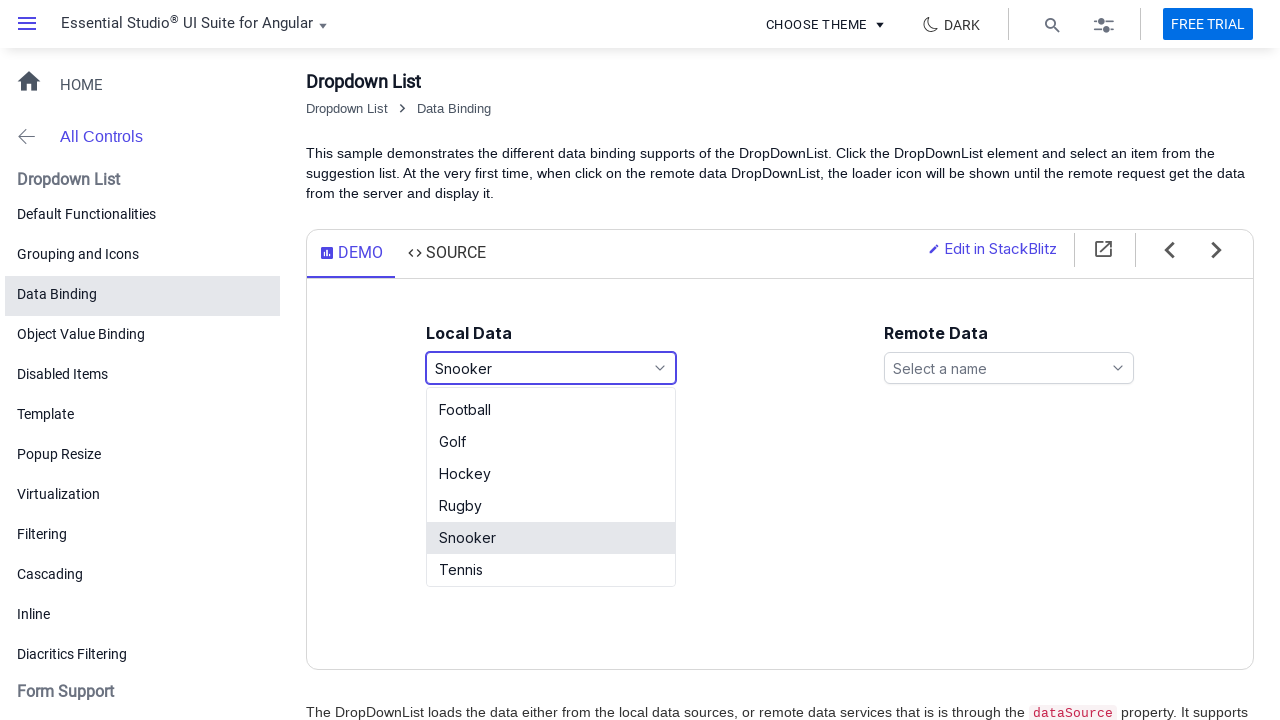

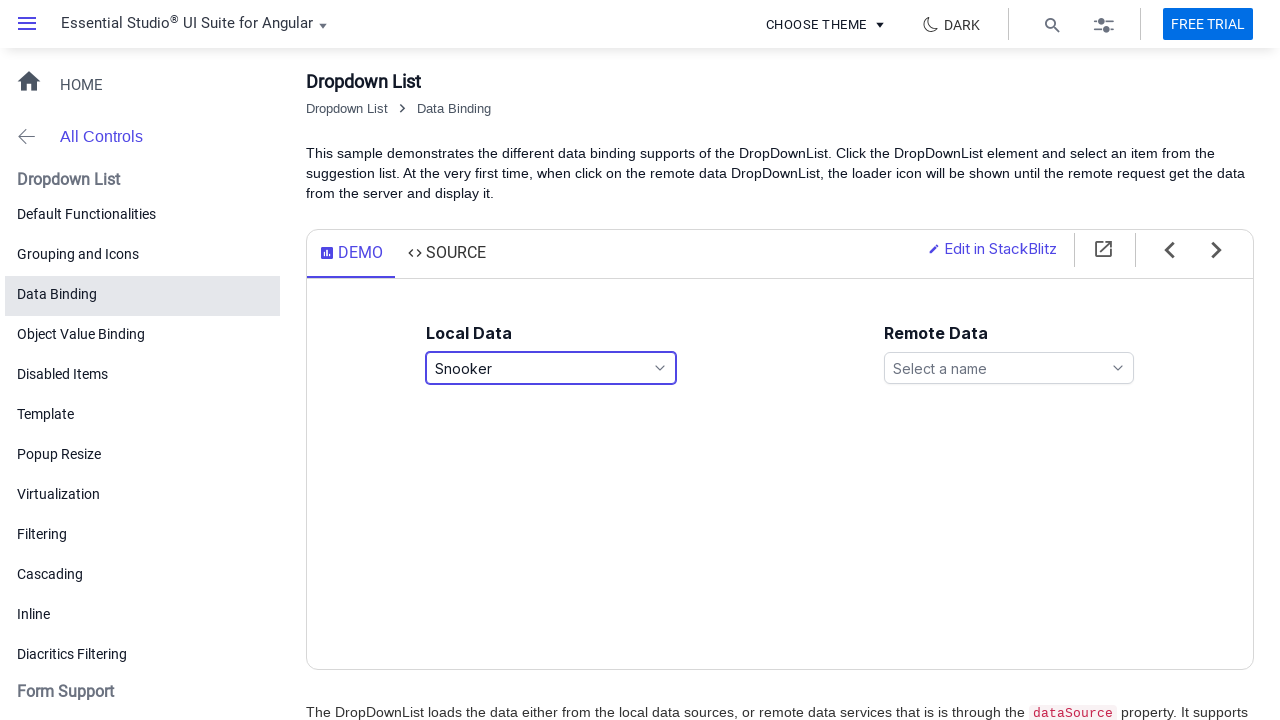